Tests login functionality on SauceDemo website by filling username and password fields and clicking login button

Starting URL: https://www.saucedemo.com/

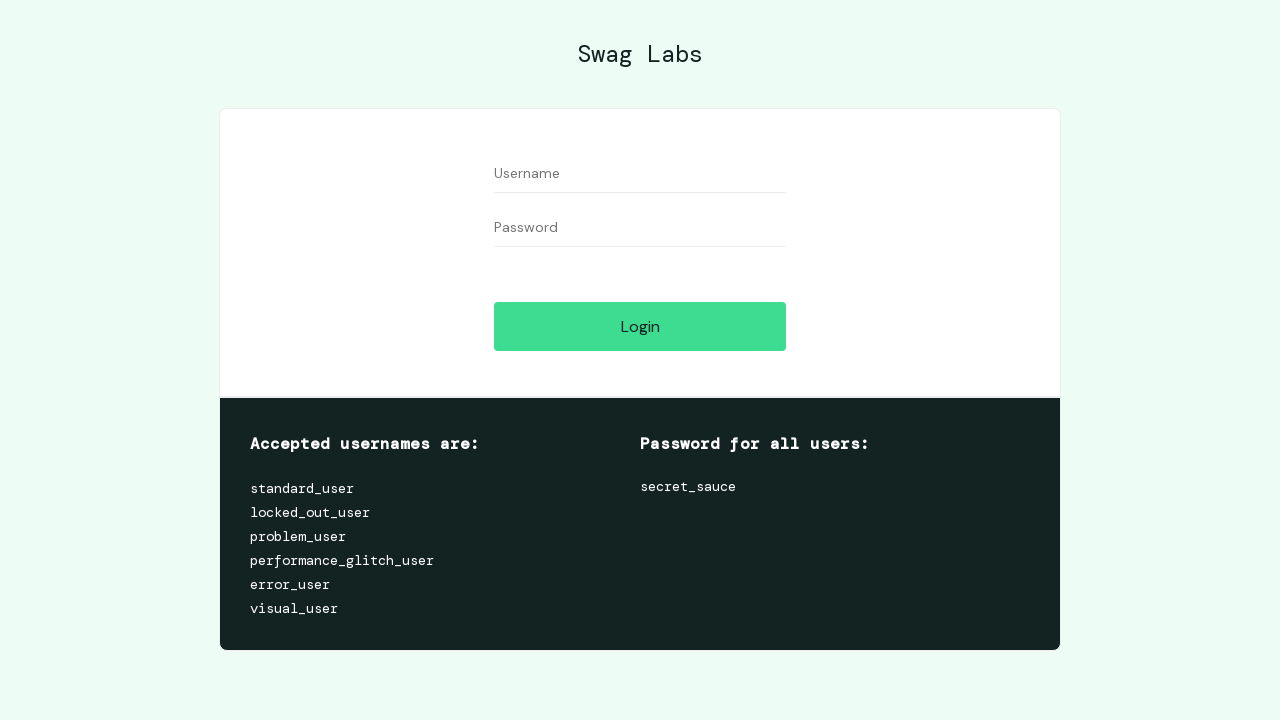

Filled username field with 'standard_user' on input[name="user-name"]
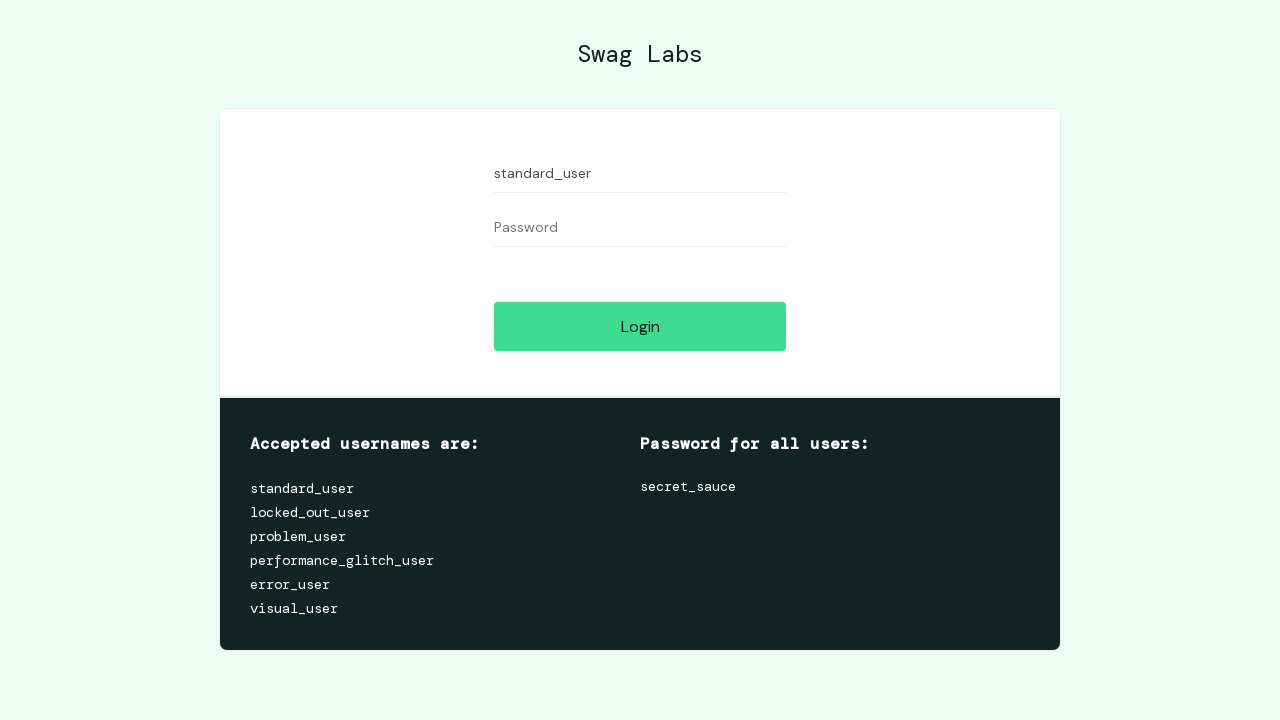

Filled password field with 'secret_sauce' on input[type="password"]
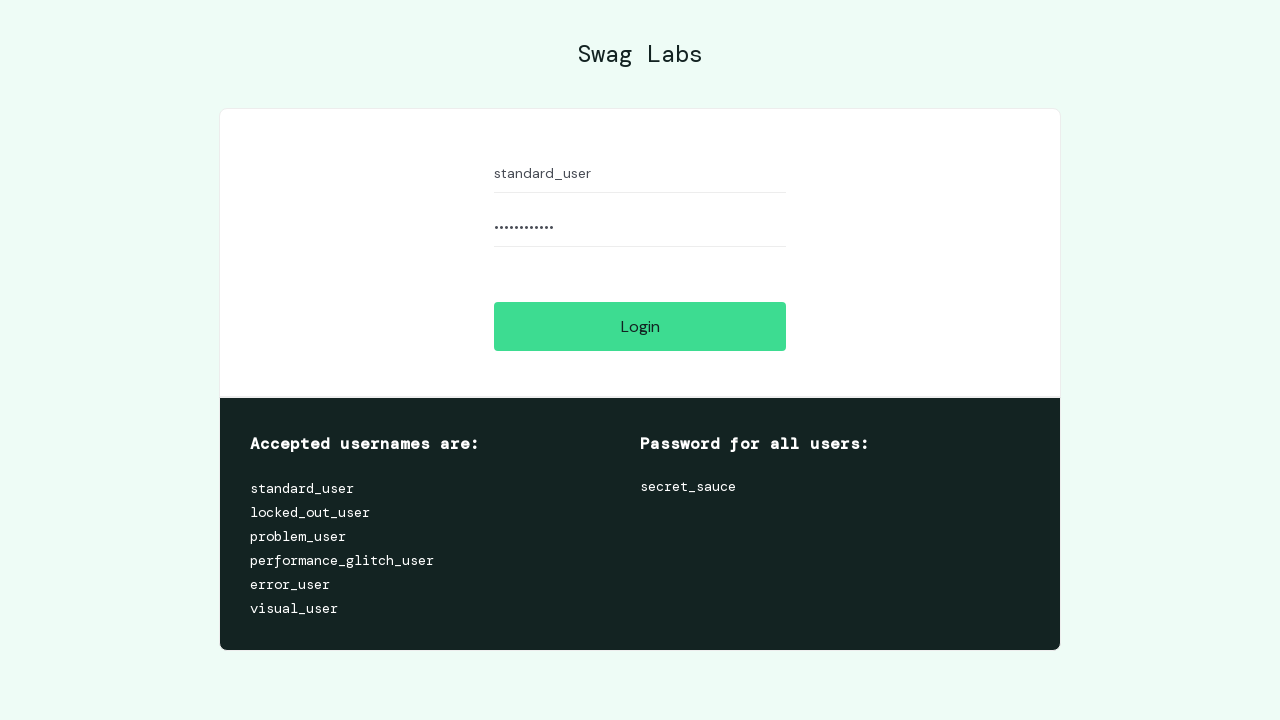

Clicked login button at (640, 326) on .btn_action
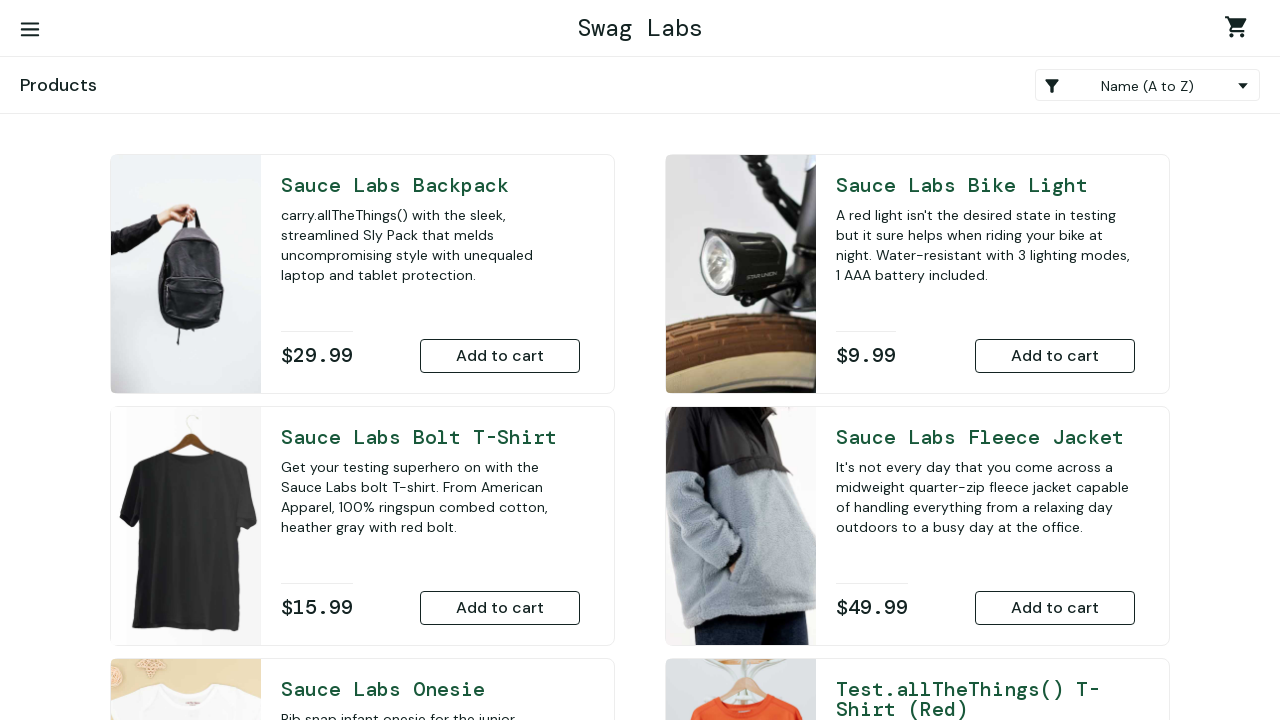

Successfully logged in and navigated to inventory page
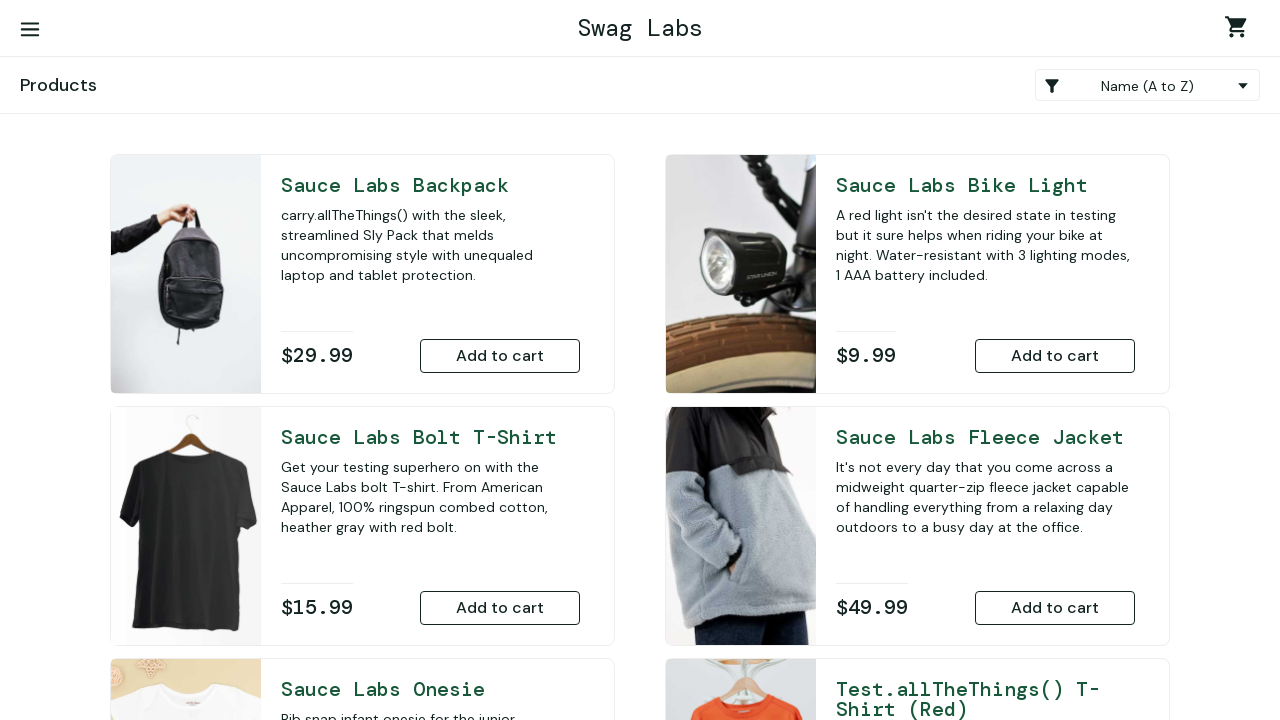

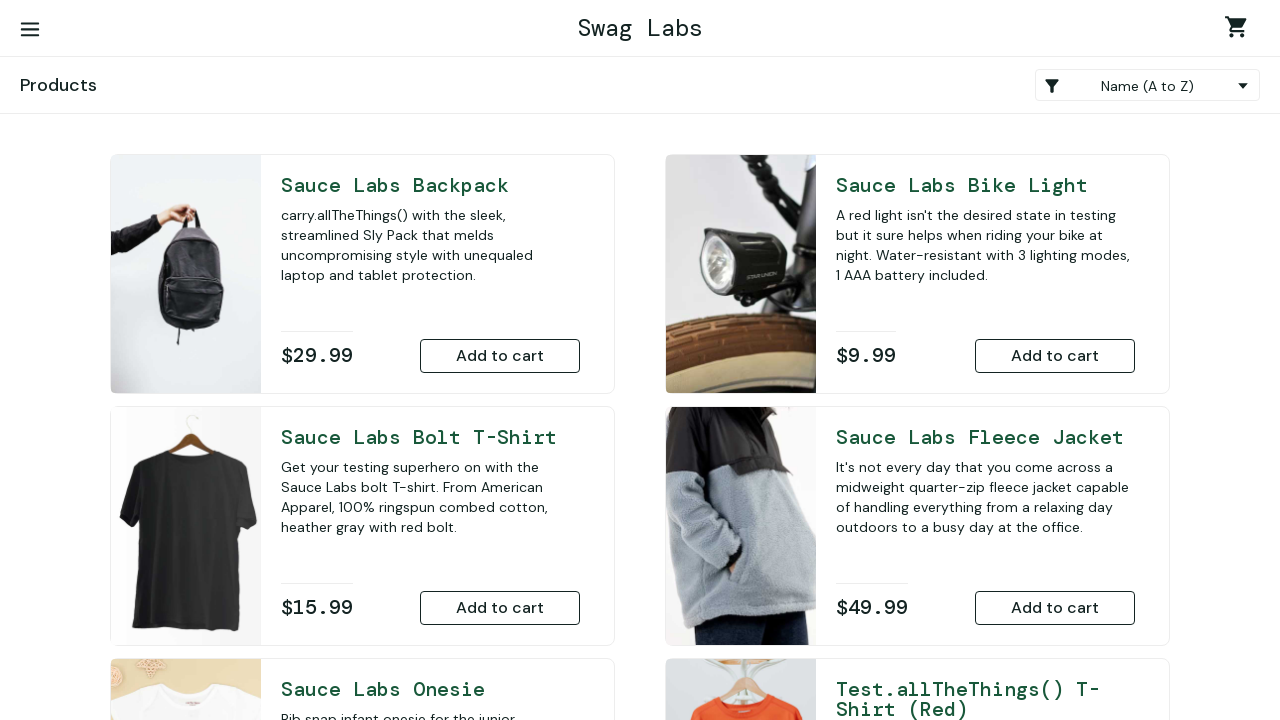